Tests password generator with special characters in both master and site fields

Starting URL: http://angel.net/~nic/passwd.current.html

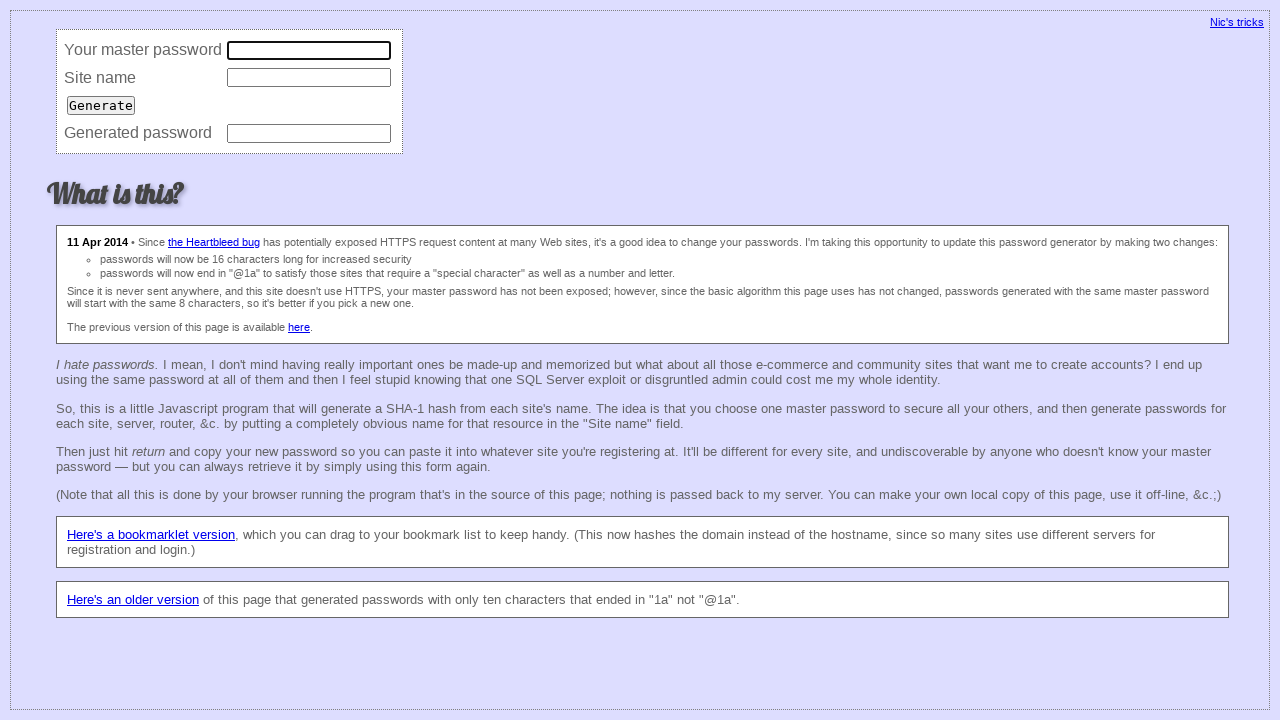

Filled master password field with special characters '!@#$%^&*' on input[name='master']
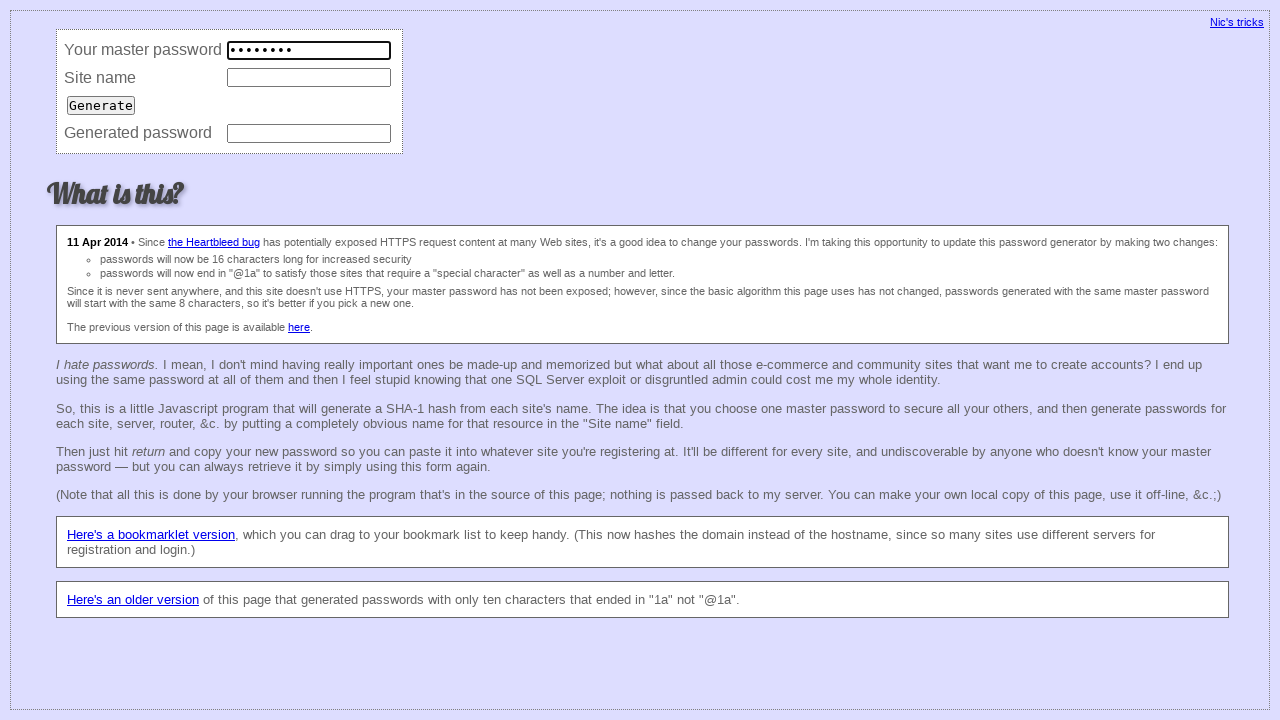

Filled site field with special characters '!@#$%^&*' on input[name='site']
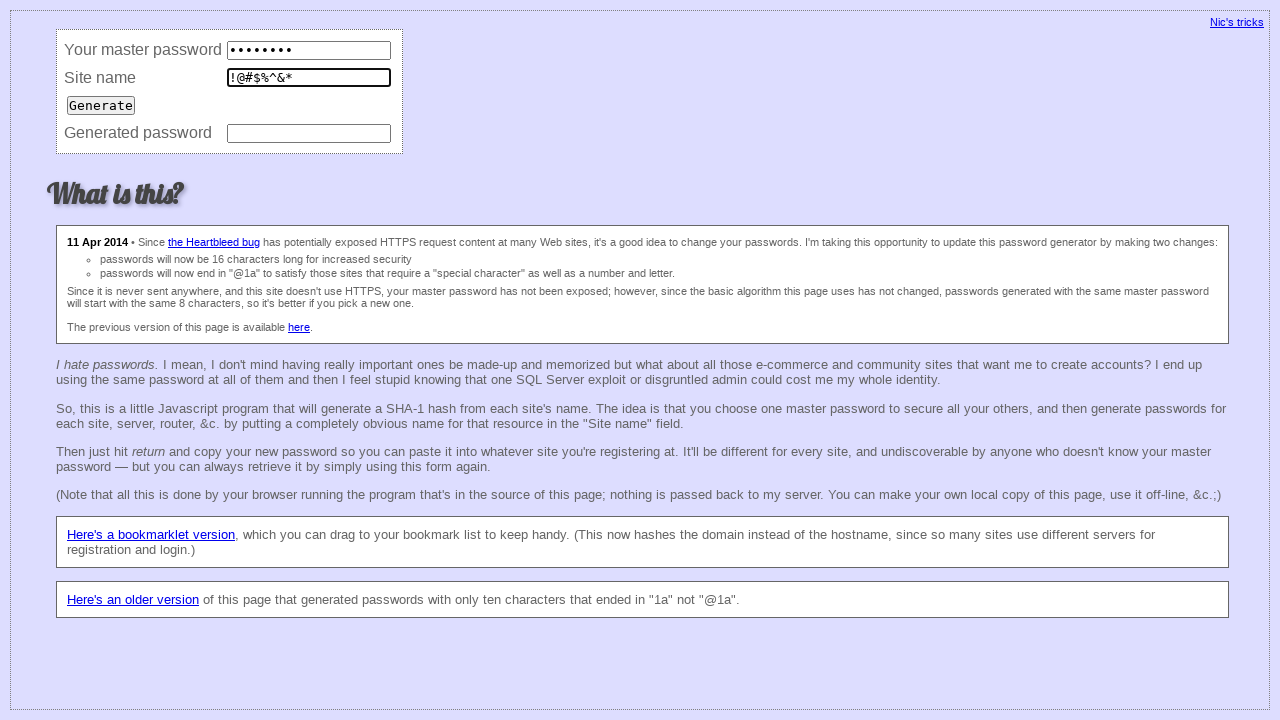

Pressed Enter to generate password on input[name='site']
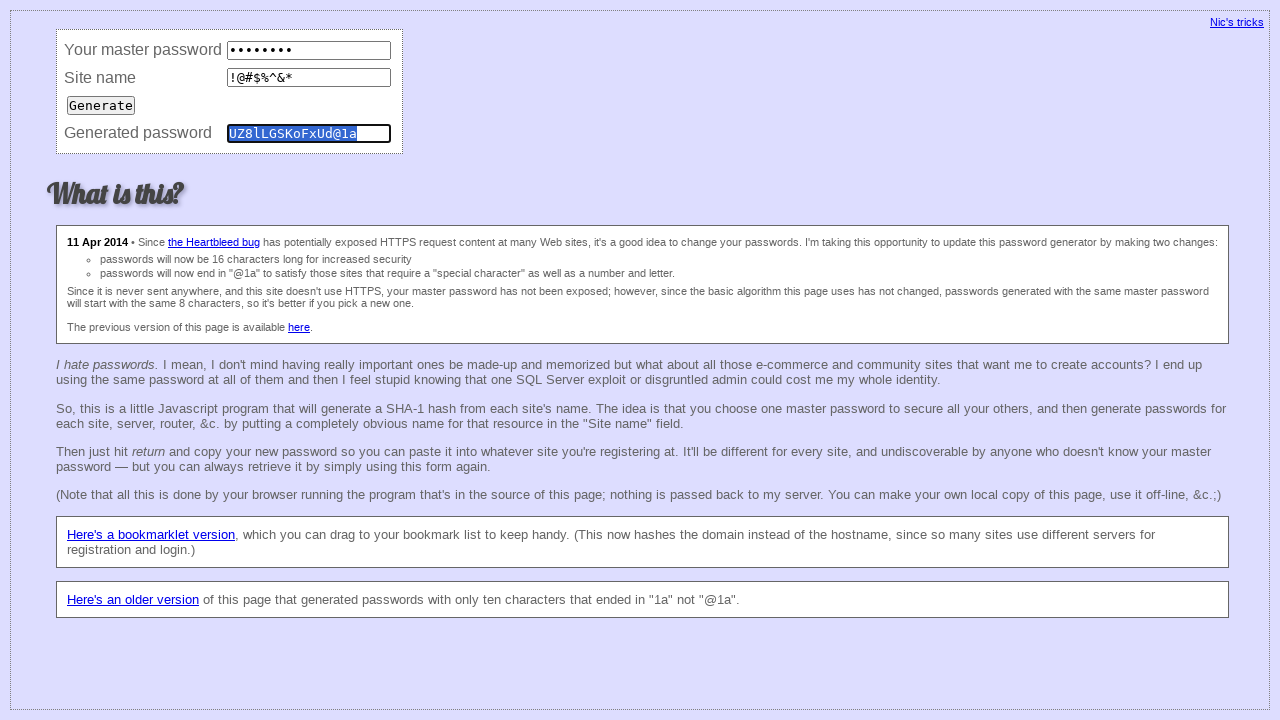

Password was successfully generated
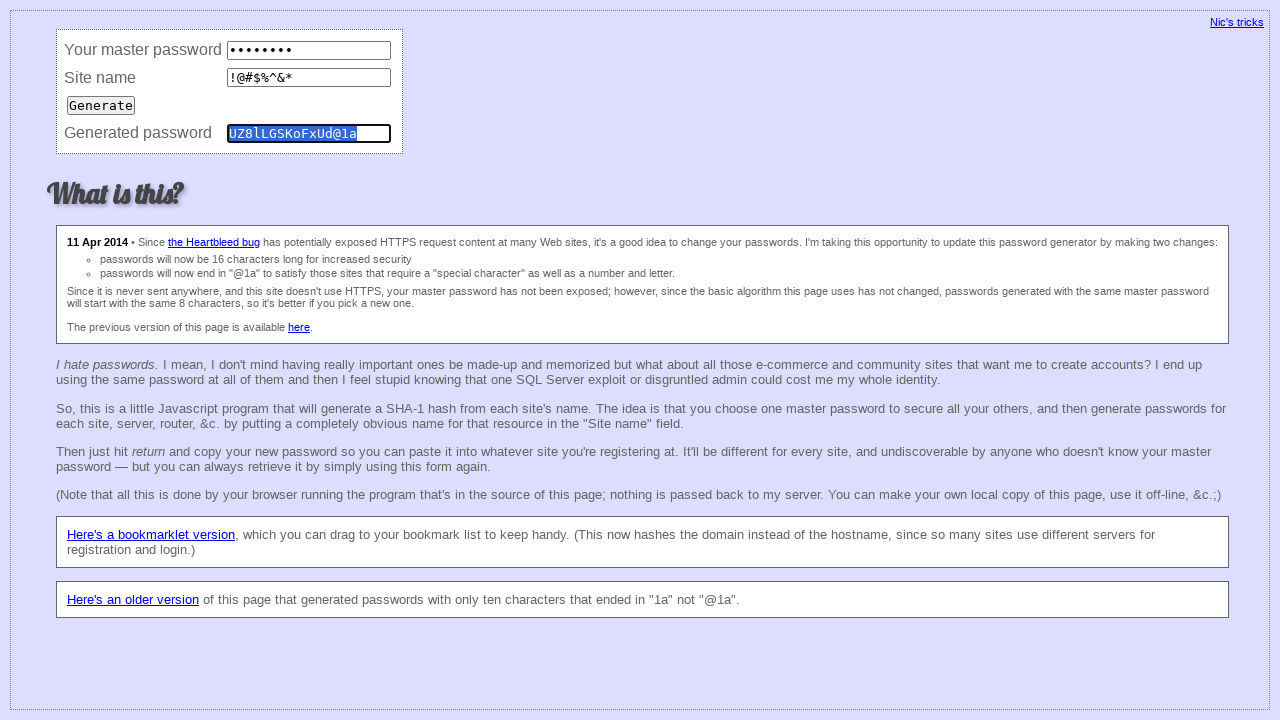

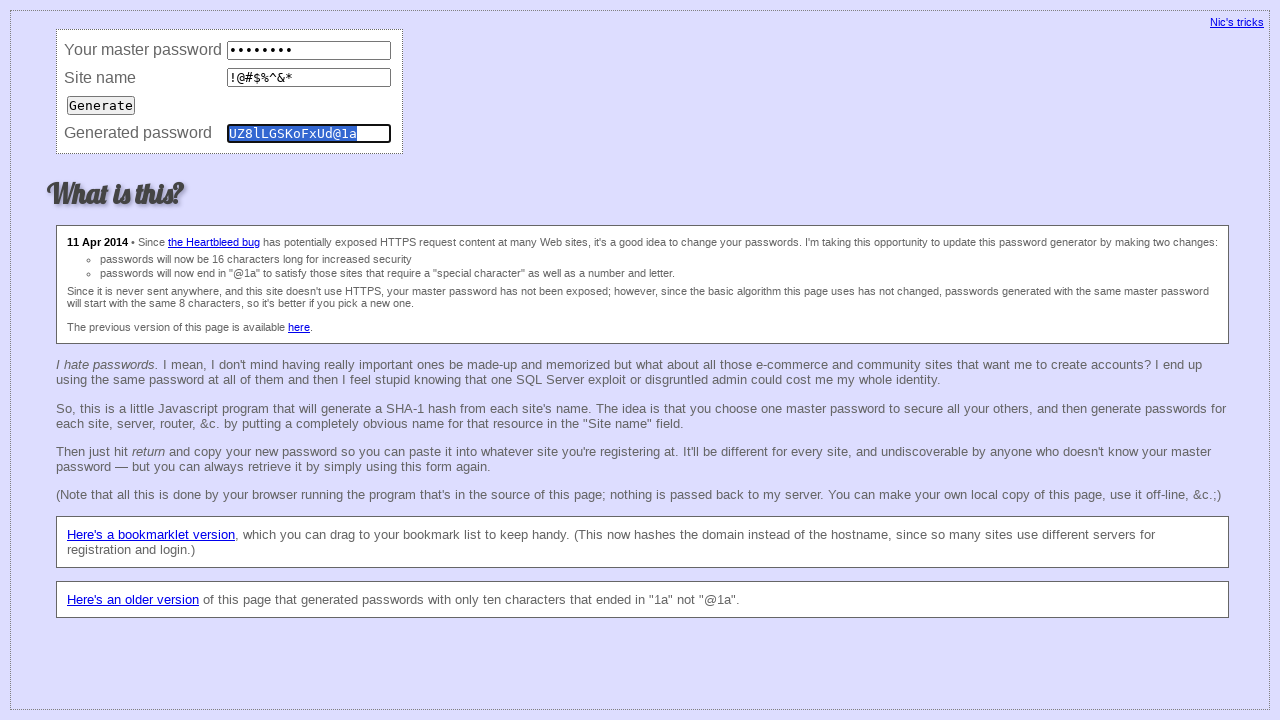